Tests that edits are saved when the input loses focus (blur event).

Starting URL: https://demo.playwright.dev/todomvc

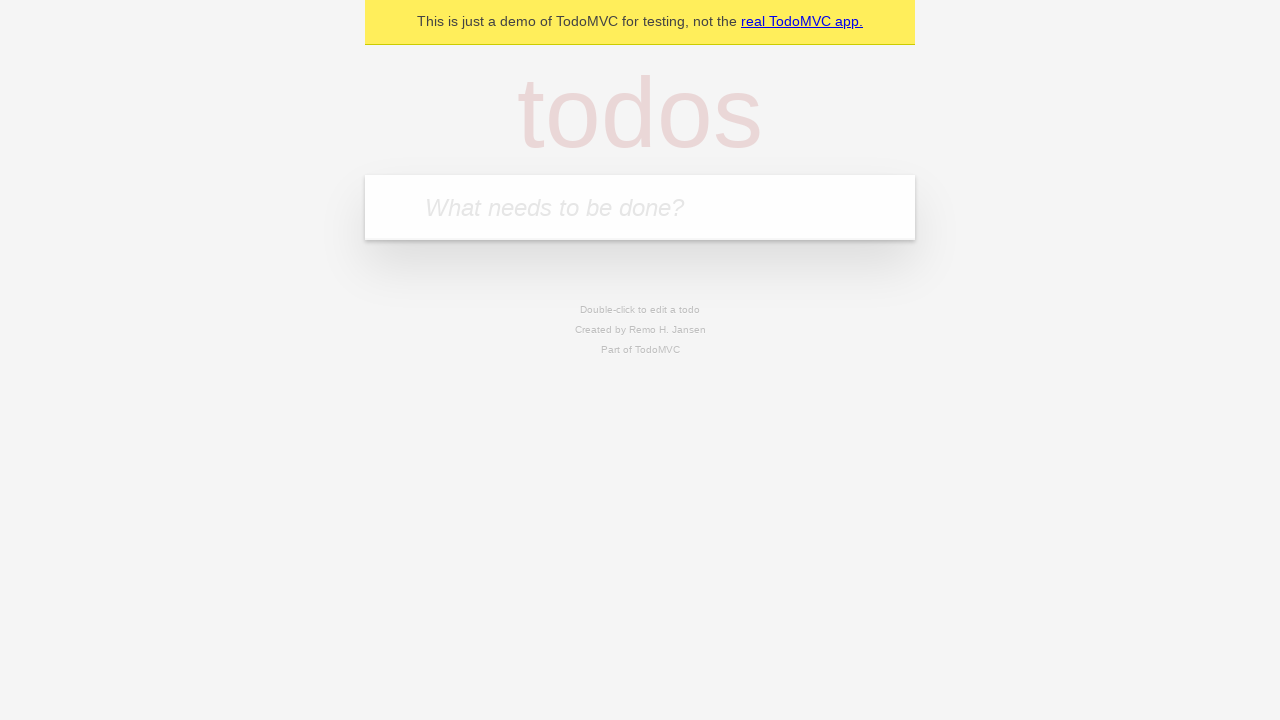

Filled input with first todo 'buy some cheese' on internal:attr=[placeholder="What needs to be done?"i]
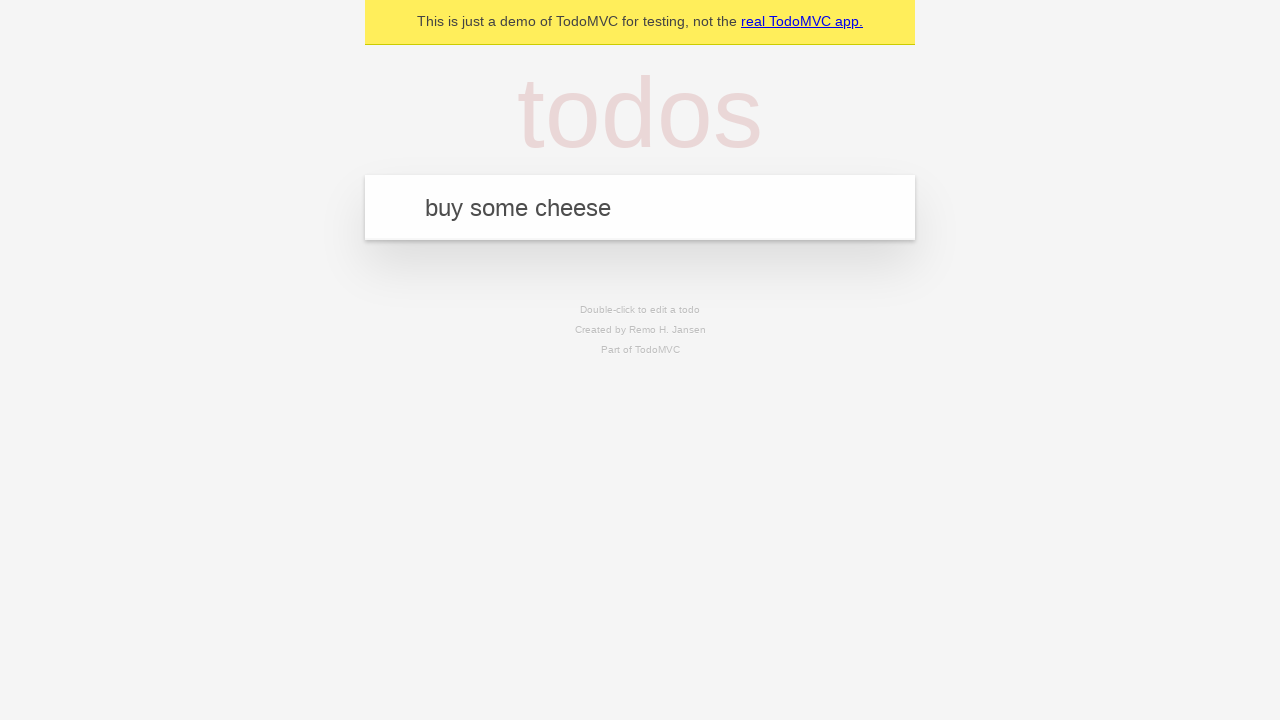

Pressed Enter to create first todo on internal:attr=[placeholder="What needs to be done?"i]
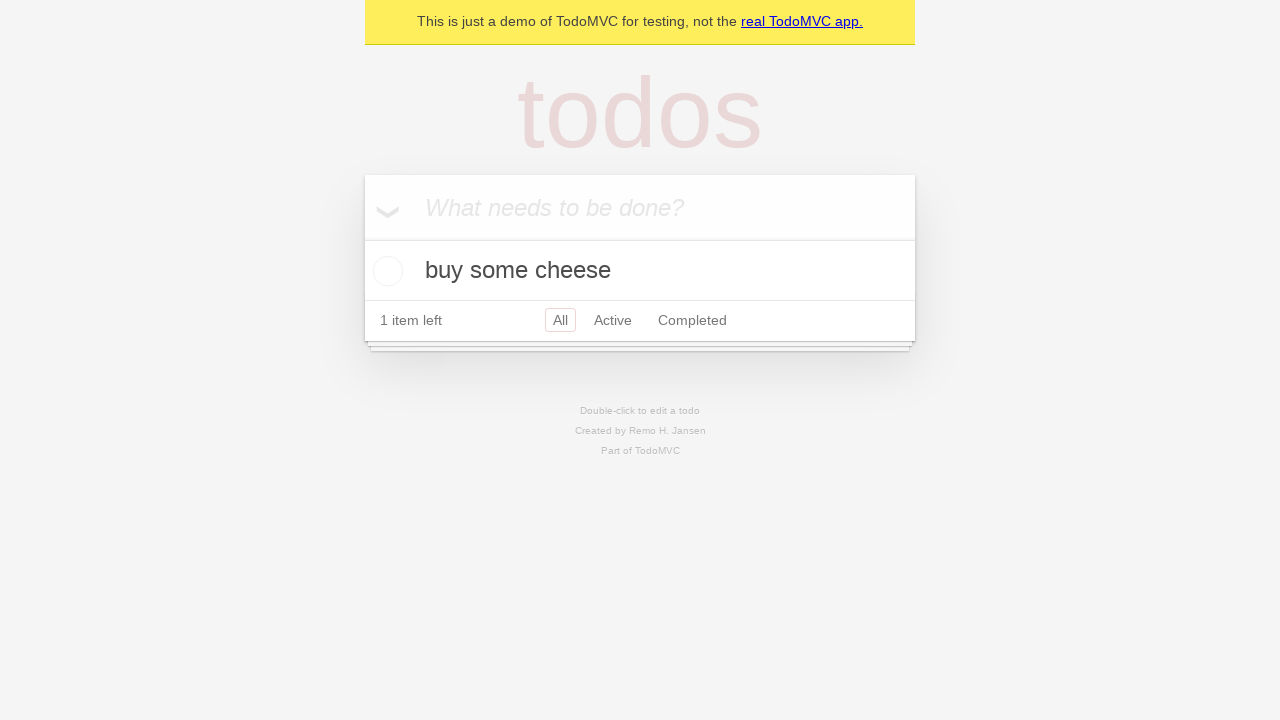

Filled input with second todo 'feed the cat' on internal:attr=[placeholder="What needs to be done?"i]
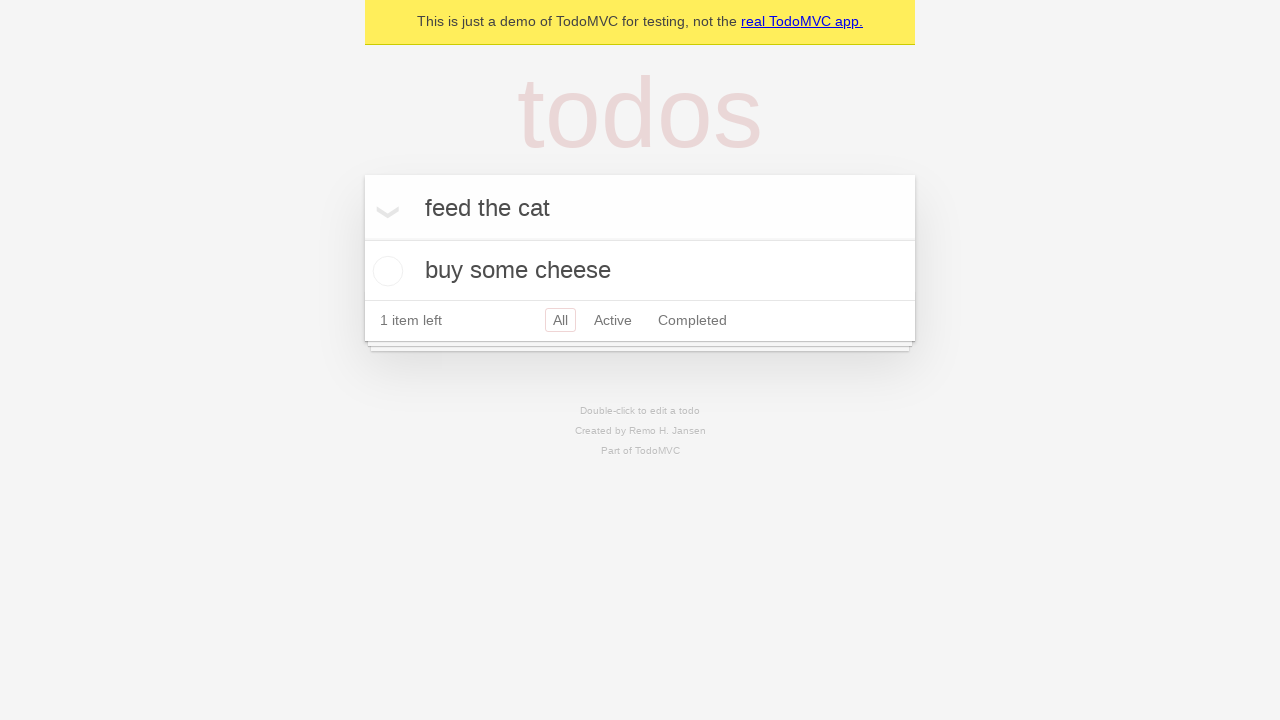

Pressed Enter to create second todo on internal:attr=[placeholder="What needs to be done?"i]
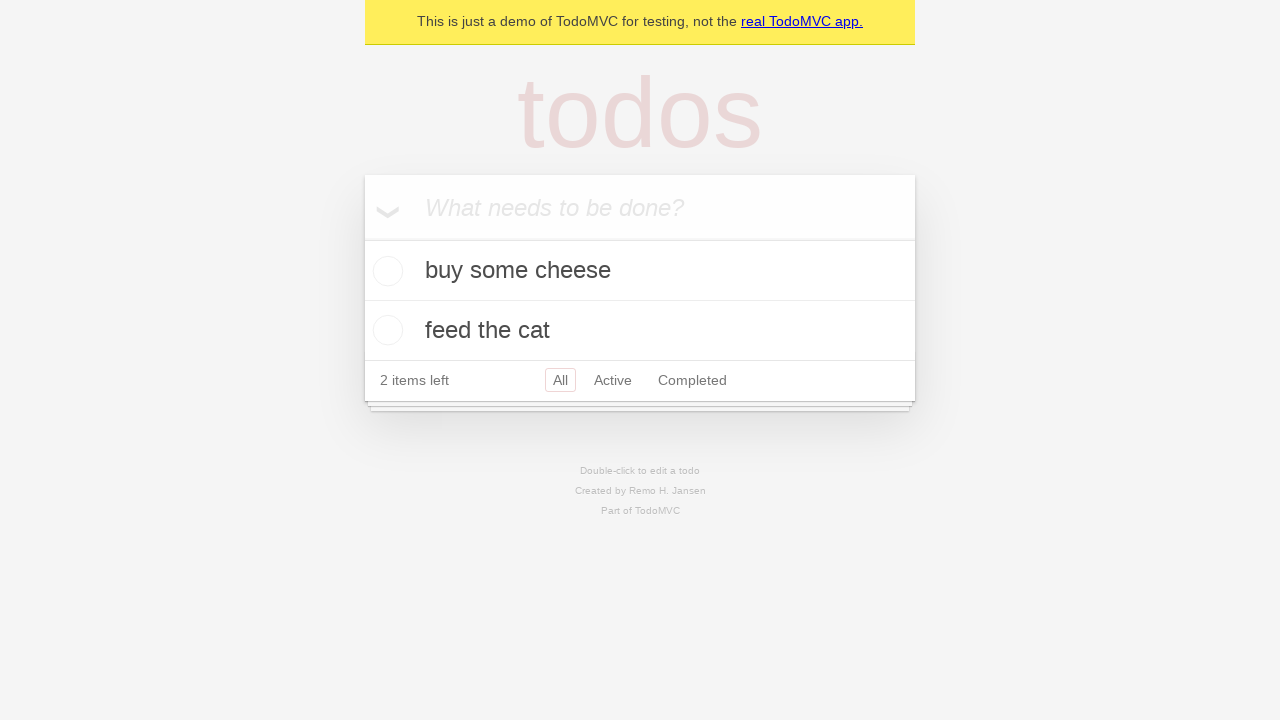

Filled input with third todo 'book a doctors appointment' on internal:attr=[placeholder="What needs to be done?"i]
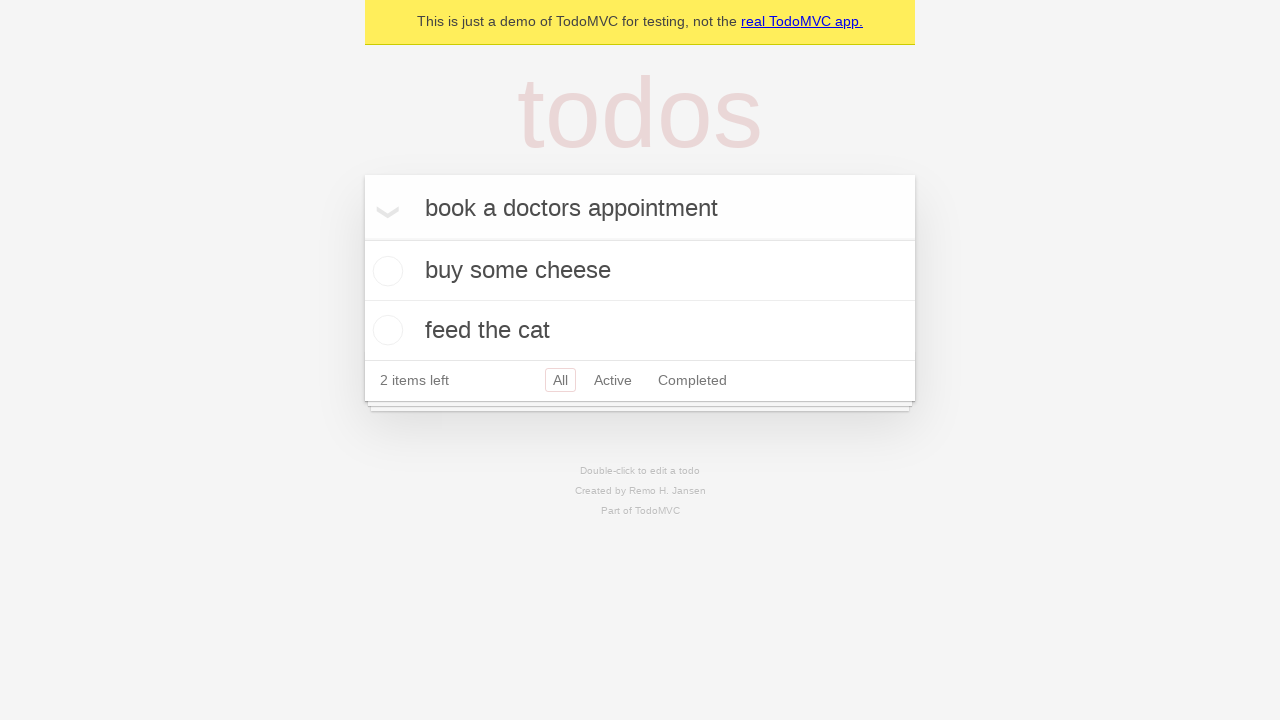

Pressed Enter to create third todo on internal:attr=[placeholder="What needs to be done?"i]
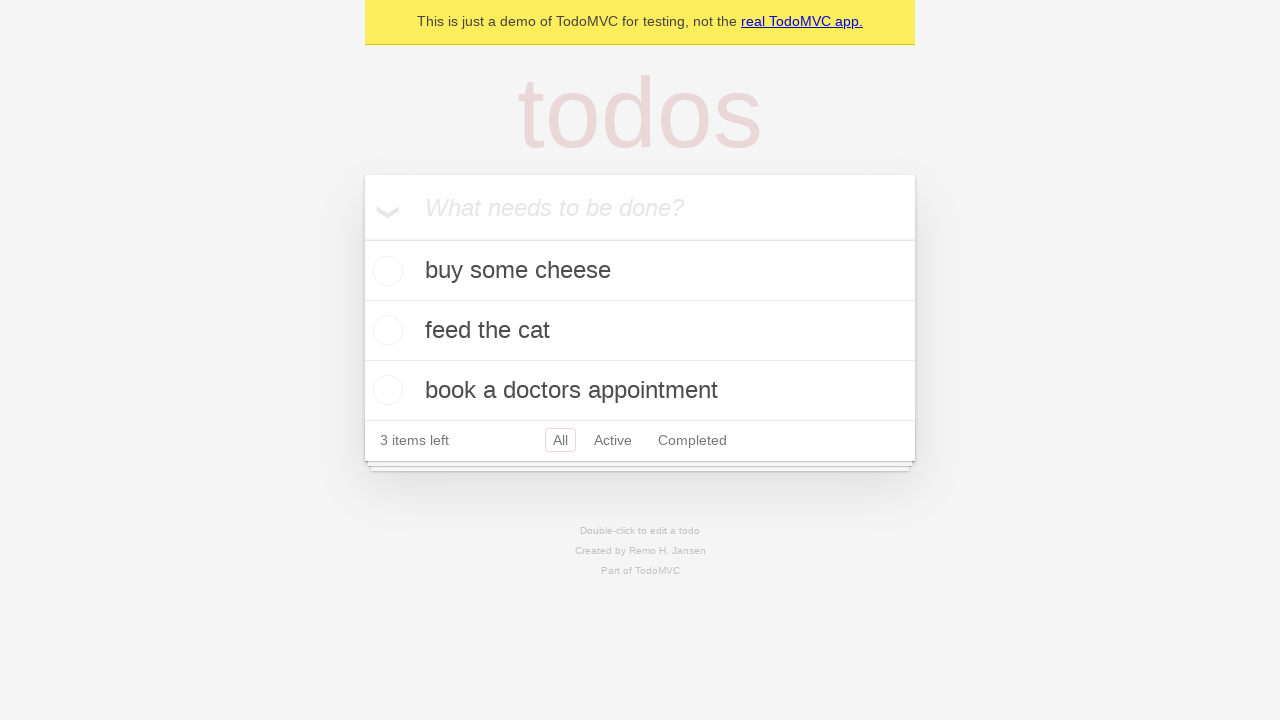

Double-clicked second todo to enter edit mode at (640, 331) on internal:testid=[data-testid="todo-item"s] >> nth=1
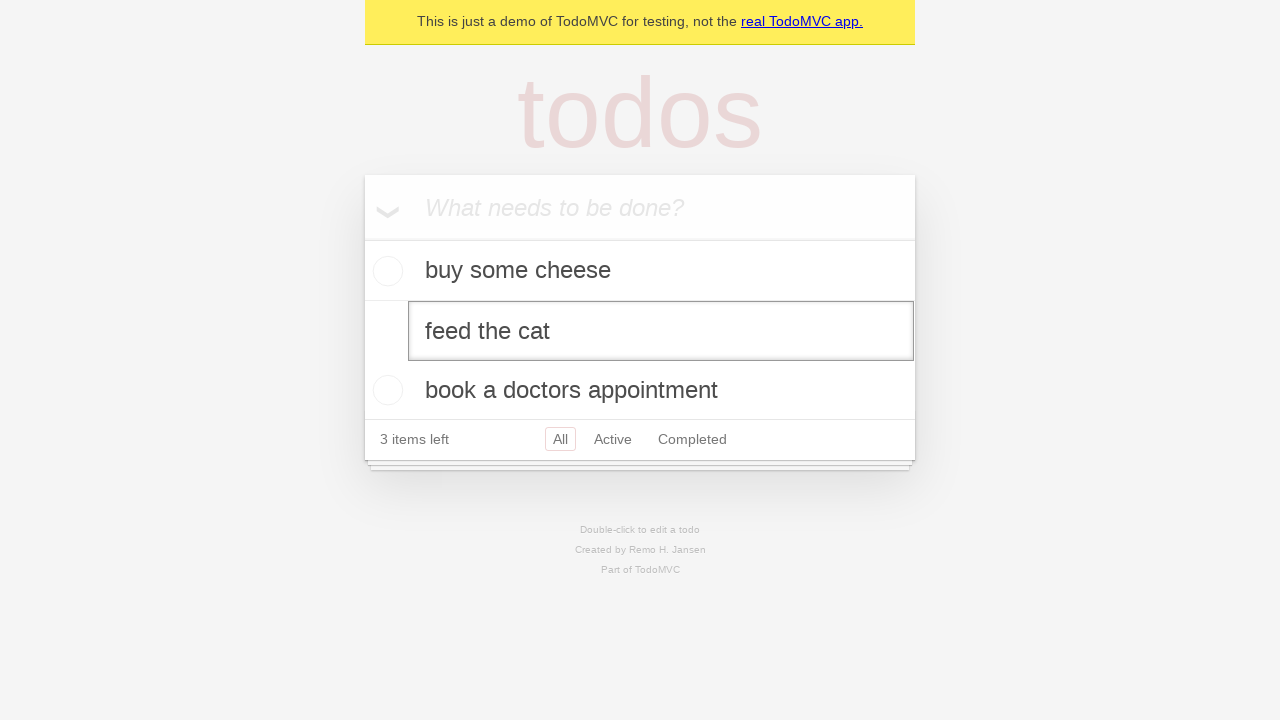

Filled edit textbox with new text 'buy some sausages' on internal:testid=[data-testid="todo-item"s] >> nth=1 >> internal:role=textbox[nam
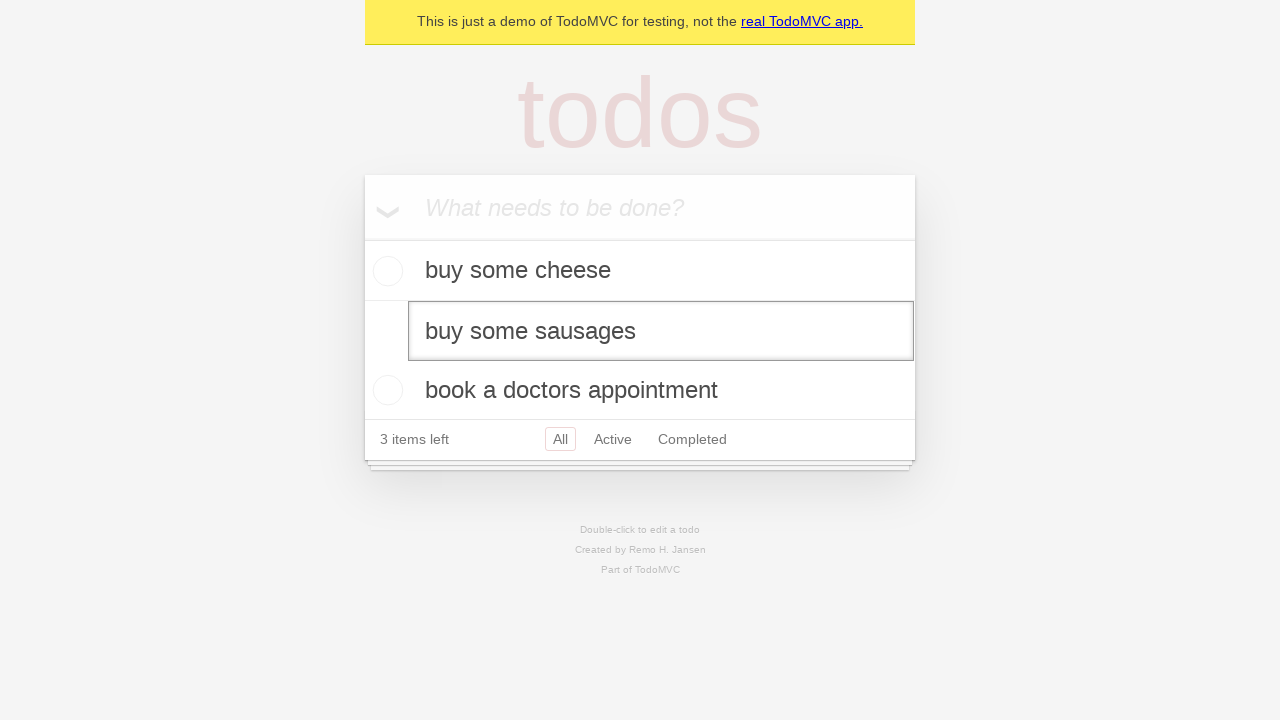

Dispatched blur event to trigger save on the edit textbox
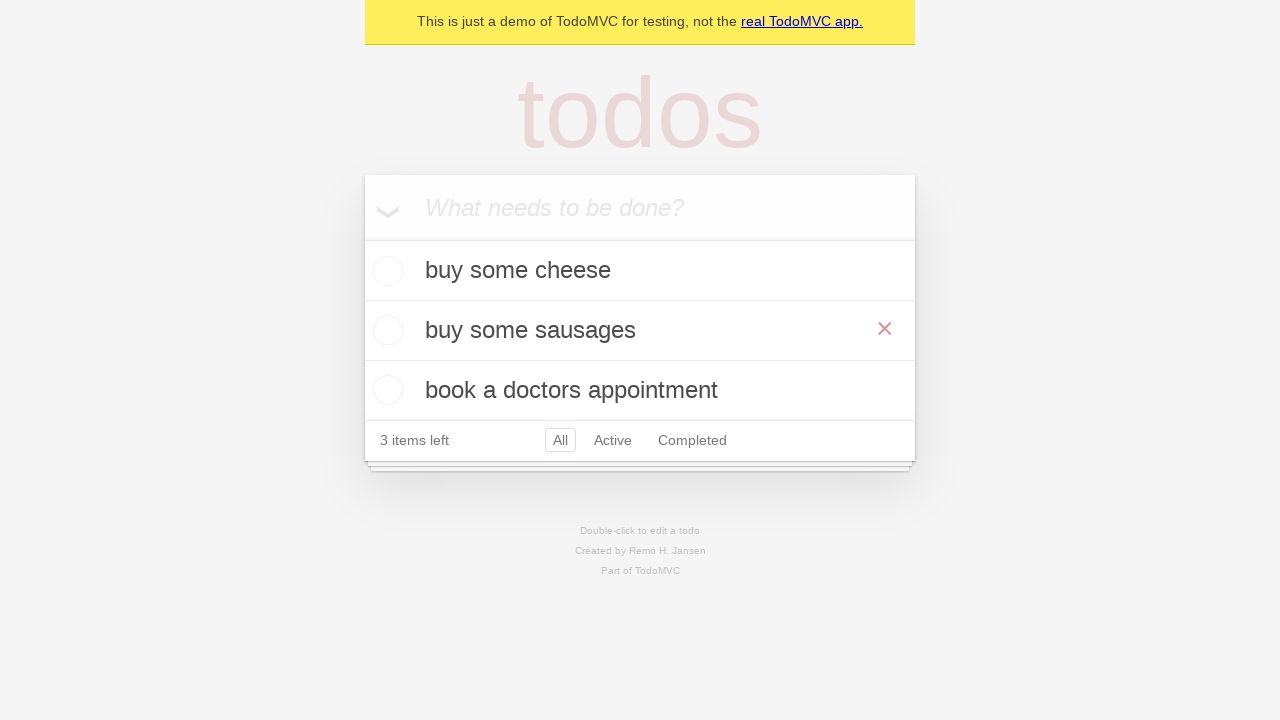

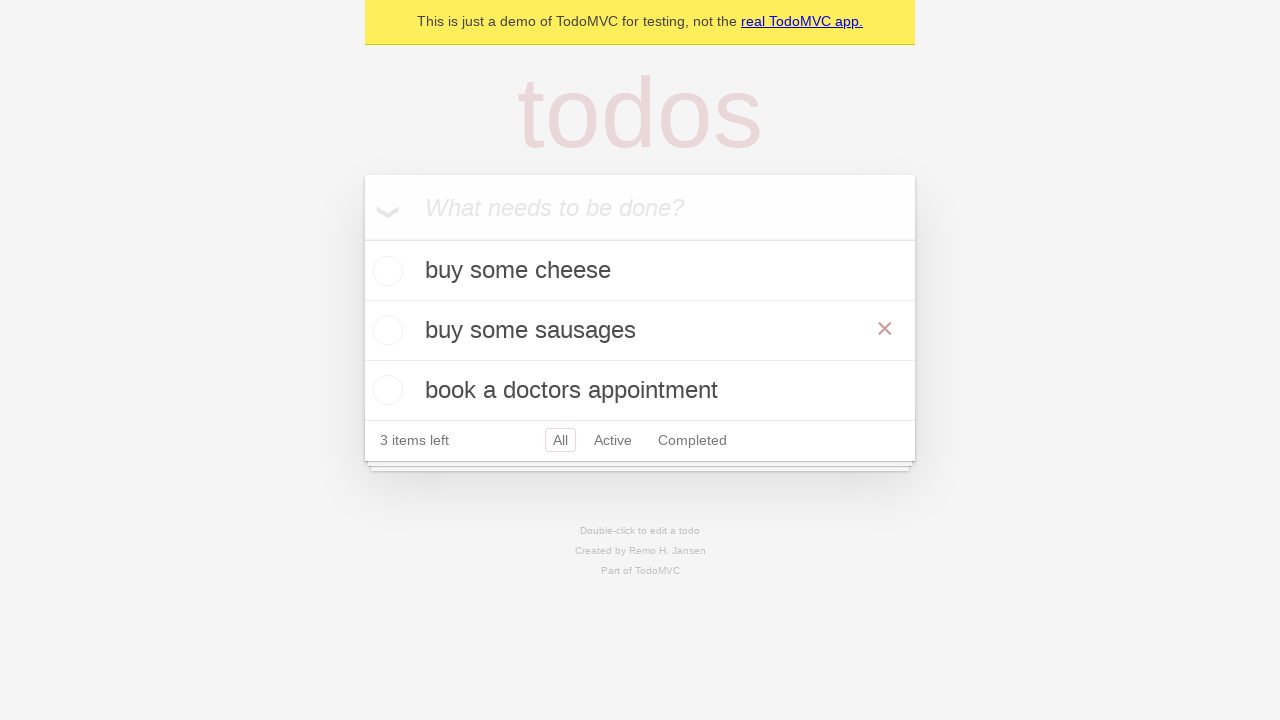